Tests that other controls are hidden when editing a todo item

Starting URL: https://demo.playwright.dev/todomvc

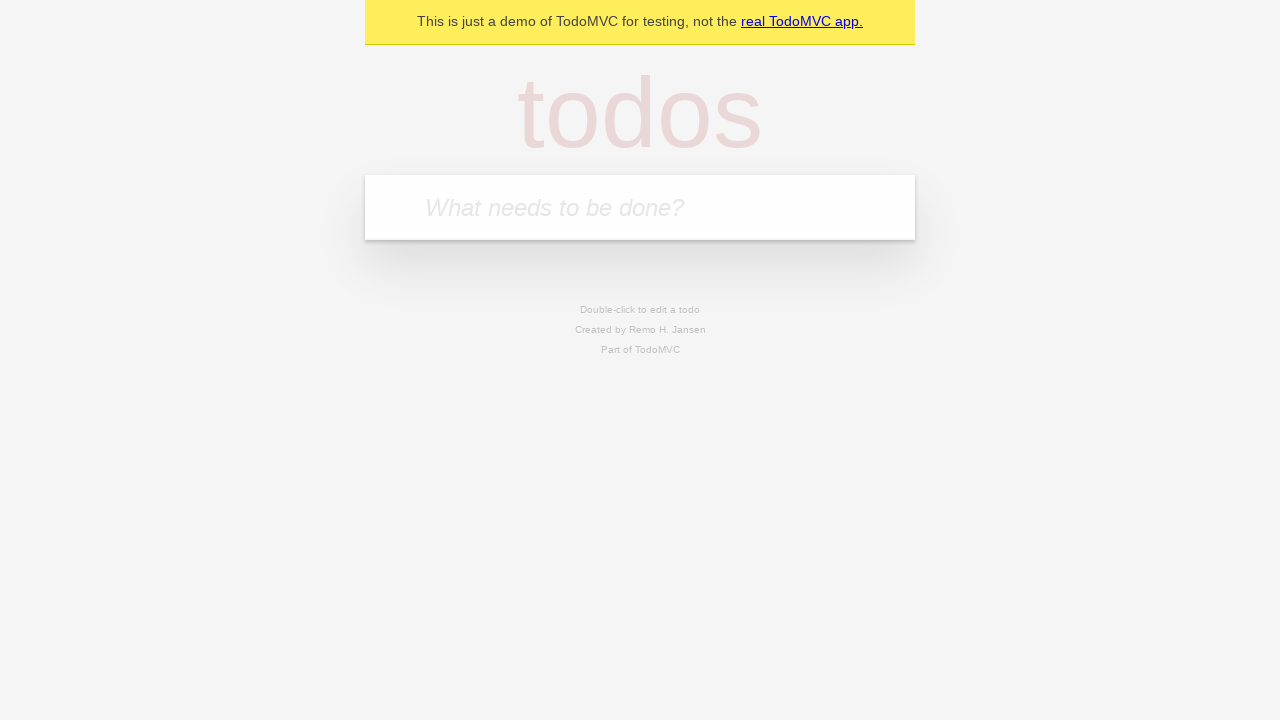

Filled input field with first todo 'buy some cheese' on internal:attr=[placeholder="What needs to be done?"i]
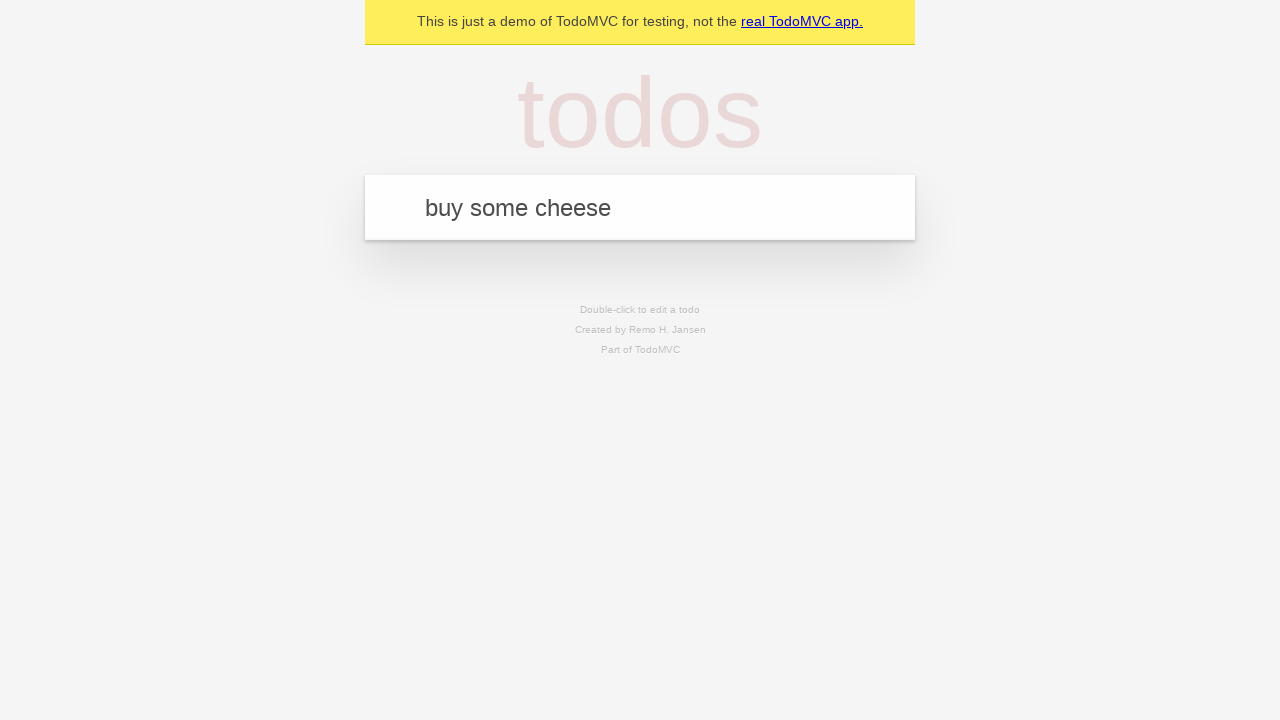

Pressed Enter to create first todo on internal:attr=[placeholder="What needs to be done?"i]
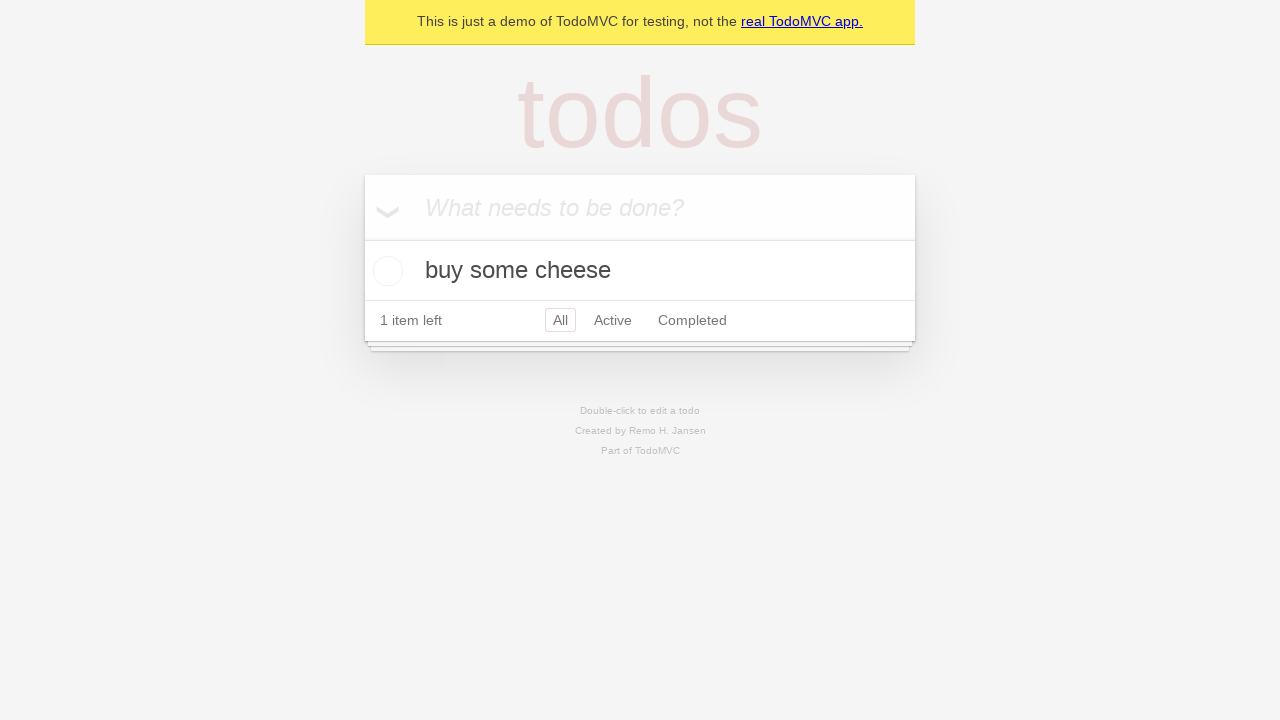

Filled input field with second todo 'feed the cat' on internal:attr=[placeholder="What needs to be done?"i]
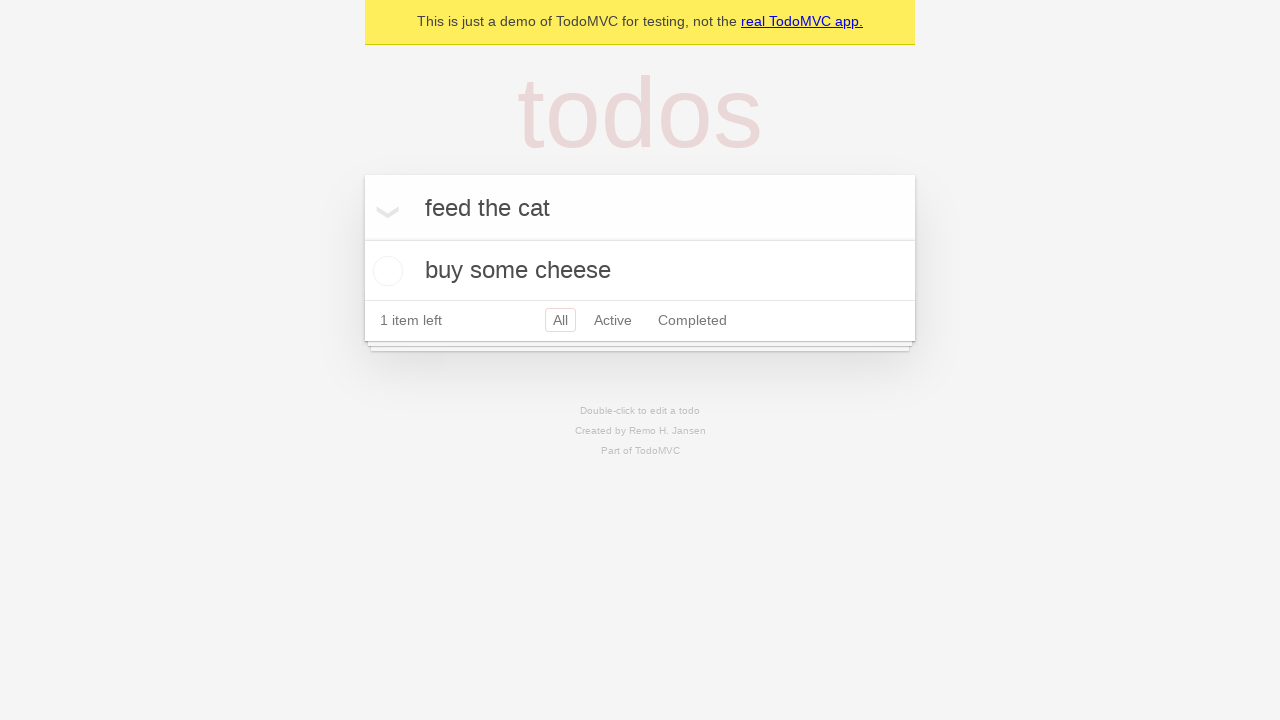

Pressed Enter to create second todo on internal:attr=[placeholder="What needs to be done?"i]
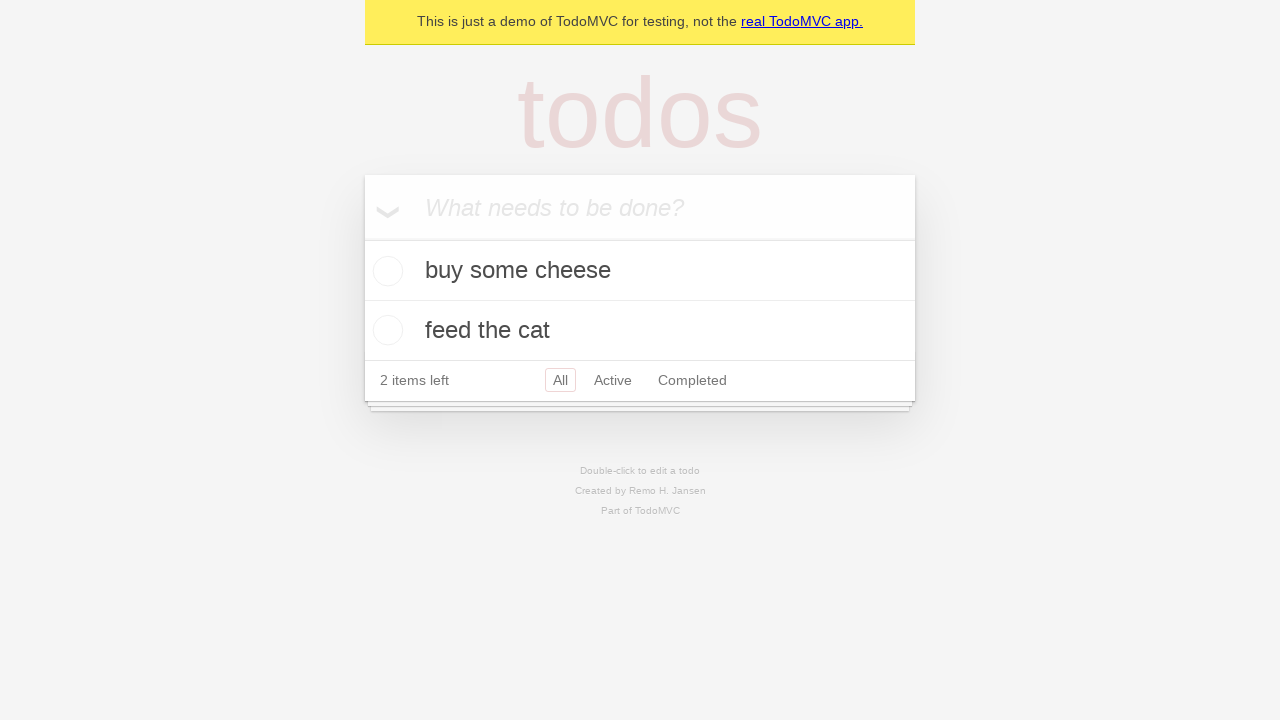

Filled input field with third todo 'book a doctors appointment' on internal:attr=[placeholder="What needs to be done?"i]
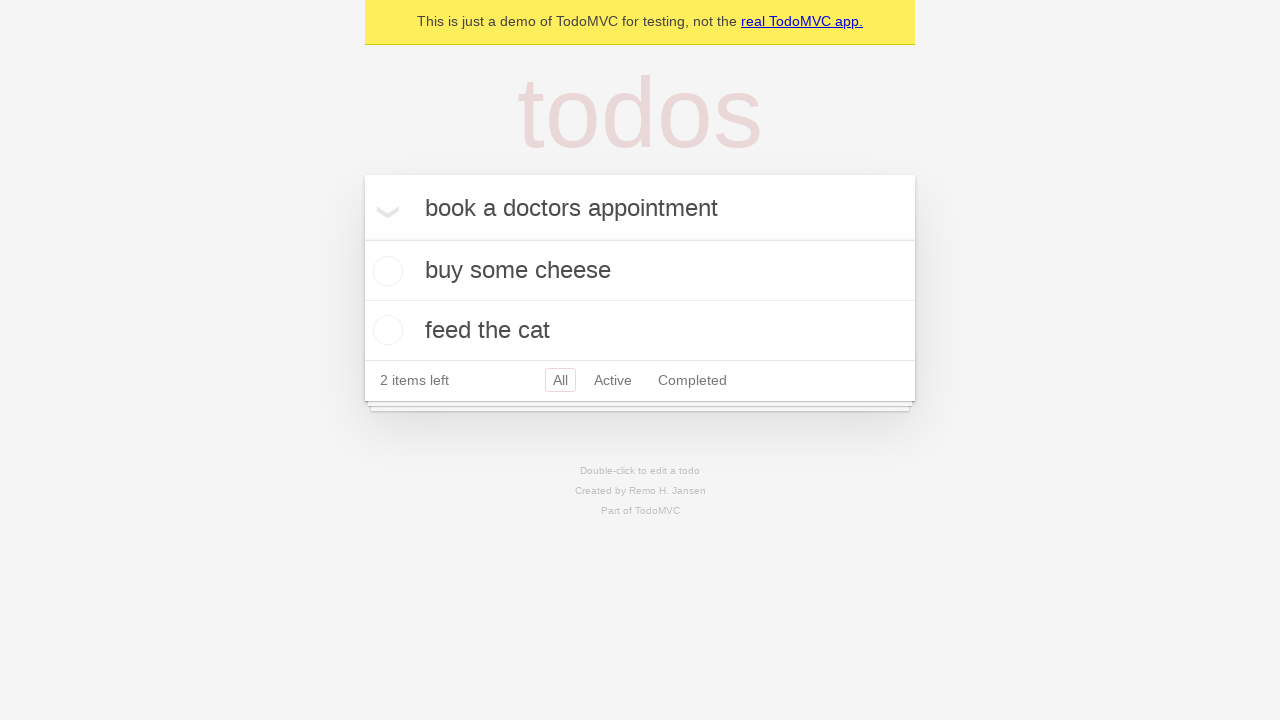

Pressed Enter to create third todo on internal:attr=[placeholder="What needs to be done?"i]
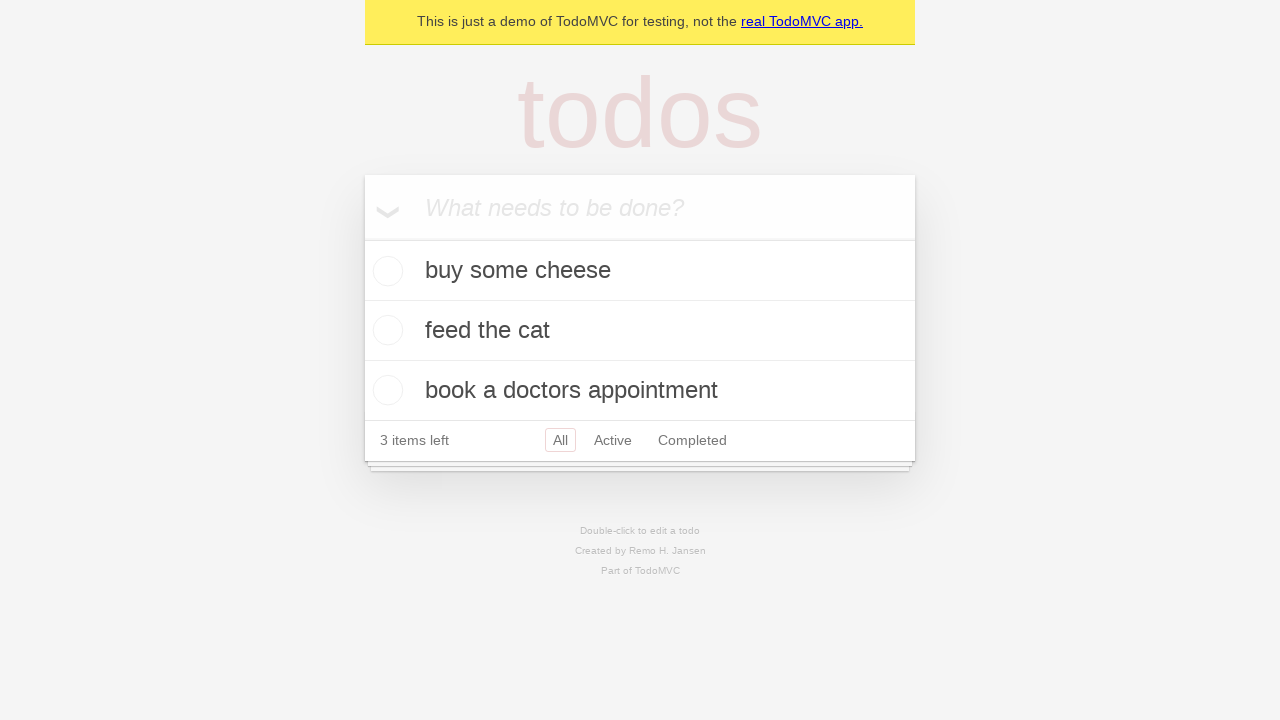

Waited for all 3 todos to be created
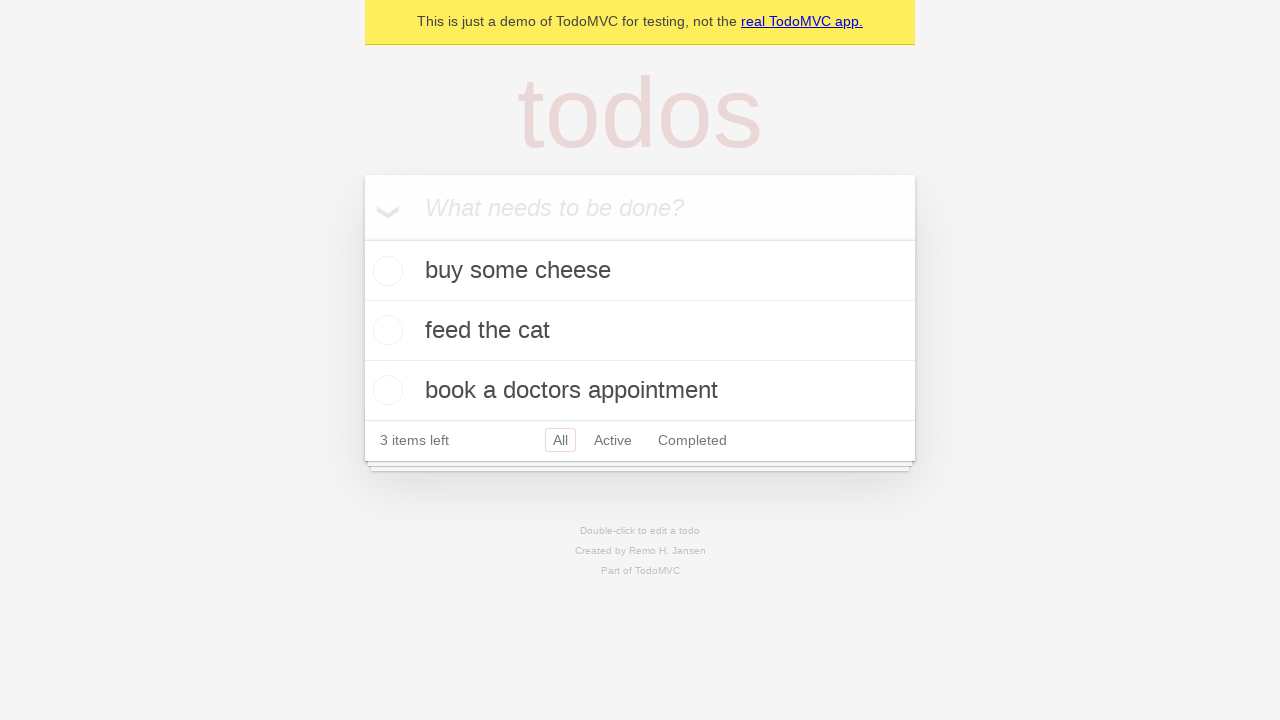

Double-clicked second todo to enter edit mode at (640, 331) on internal:testid=[data-testid="todo-item"s] >> nth=1
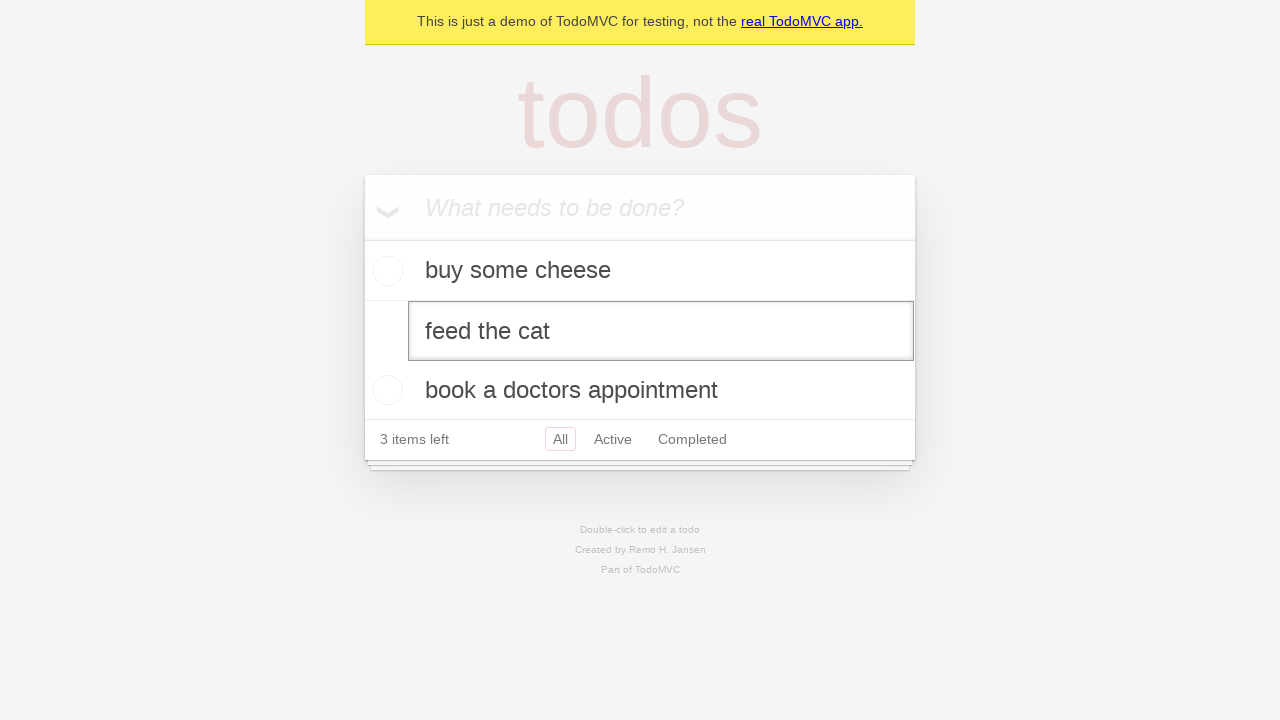

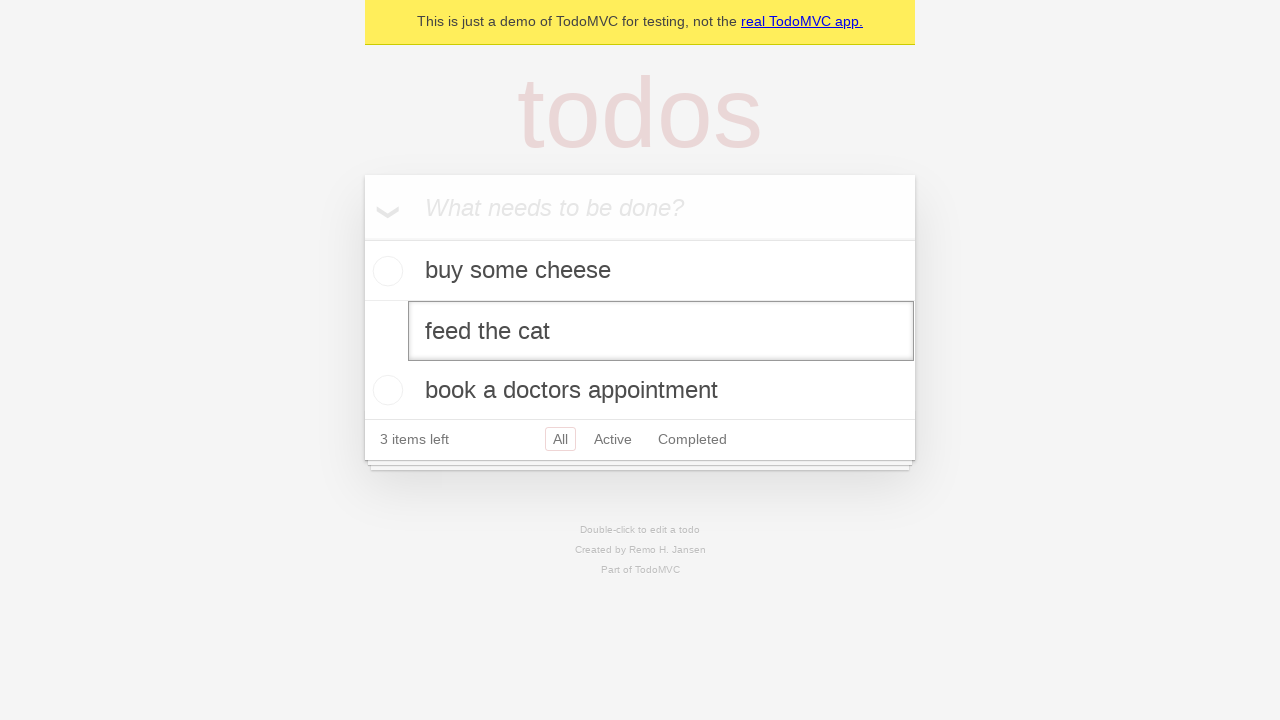